Tests button interactions on DemoQA site by navigating to the Buttons page and performing double-click and right-click actions on buttons

Starting URL: https://demoqa.com/

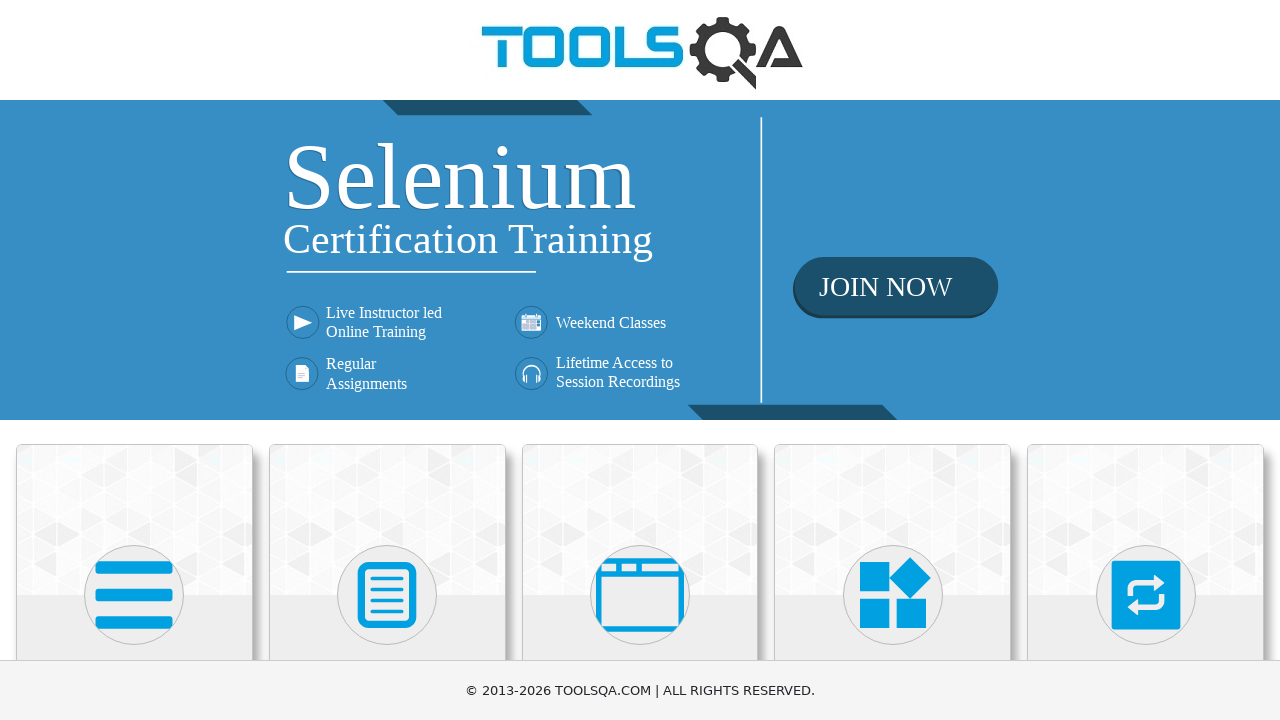

Clicked on Elements section at (134, 360) on text=Elements
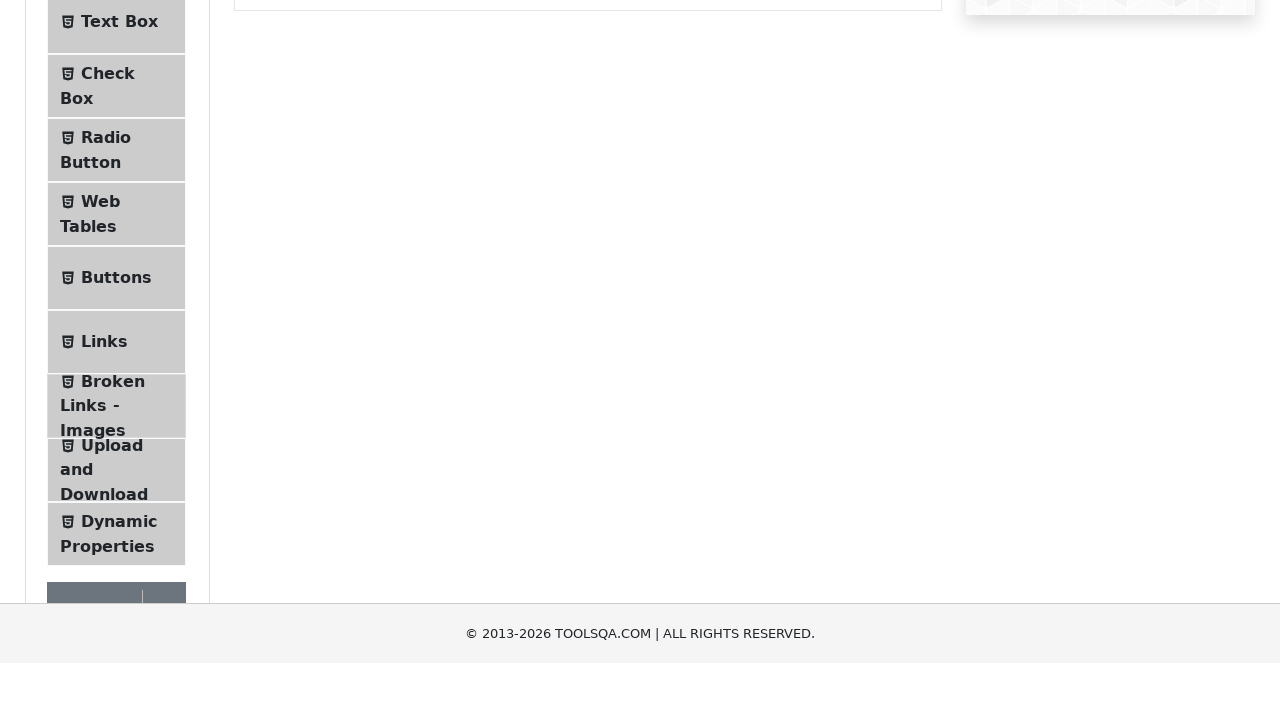

Clicked on Buttons in the sidebar at (116, 517) on text=Buttons
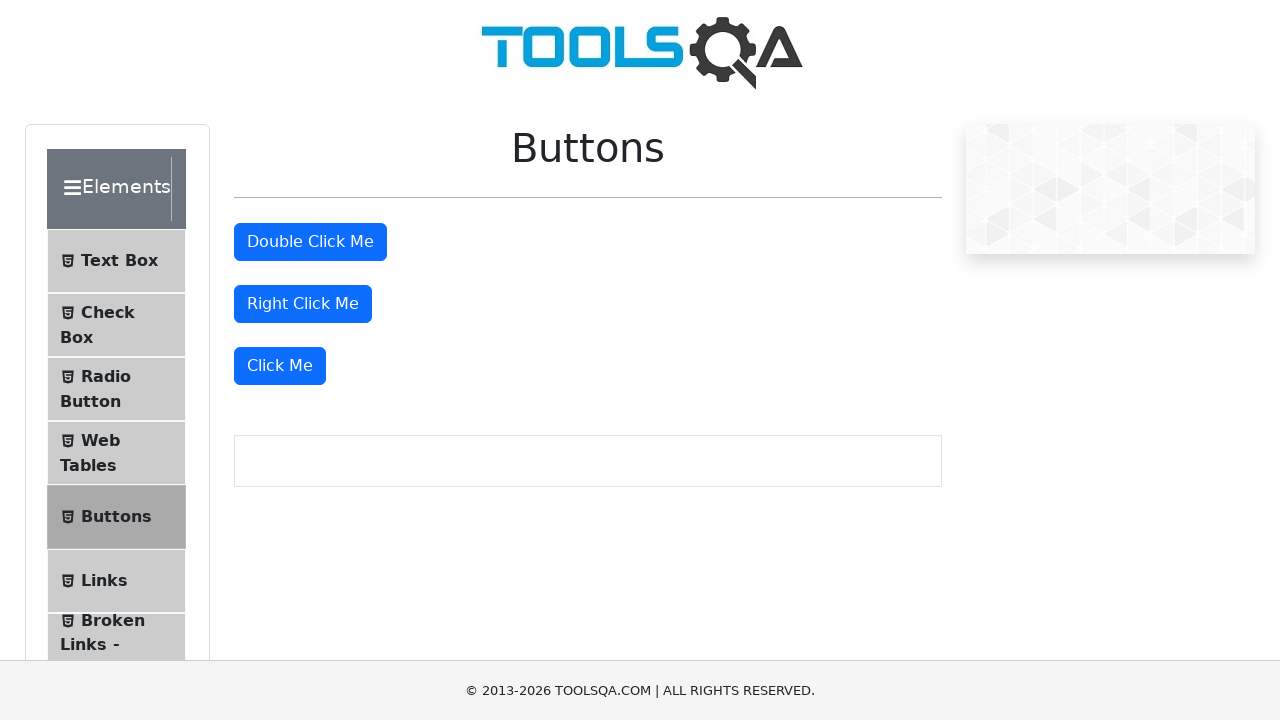

Double clicked the 'Double Click Me' button at (310, 242) on #doubleClickBtn
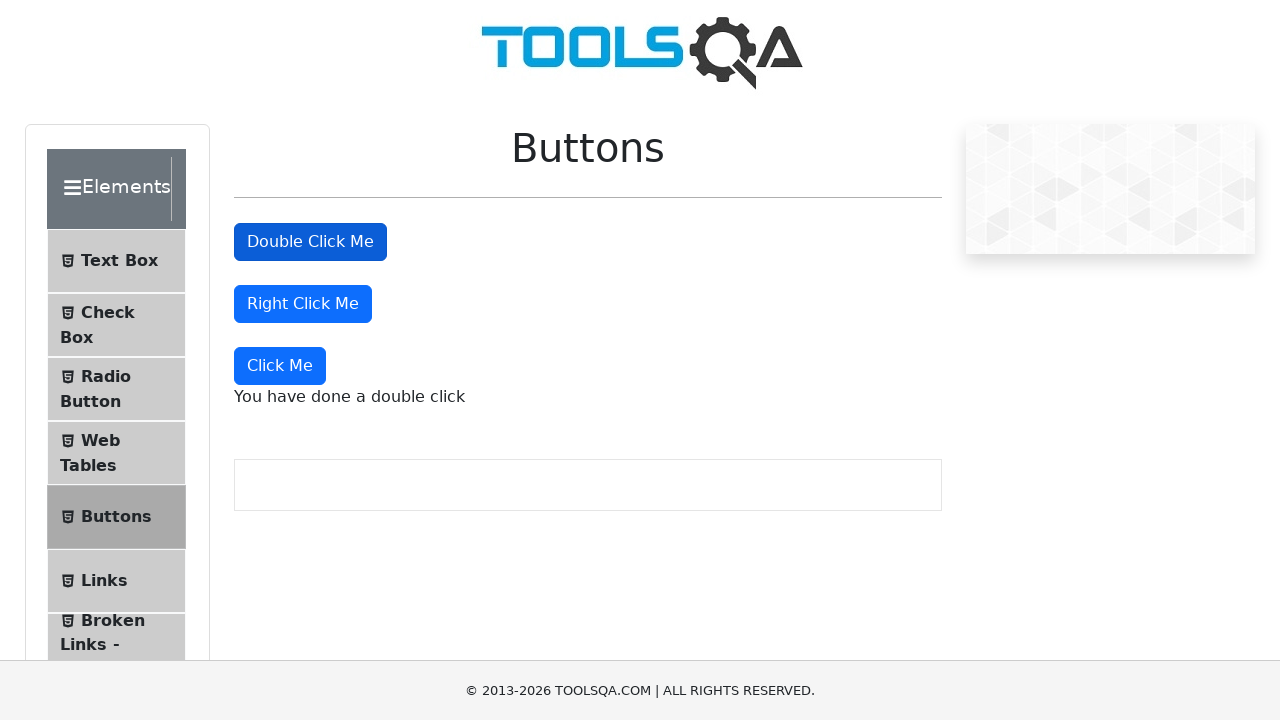

Double click confirmation message appeared
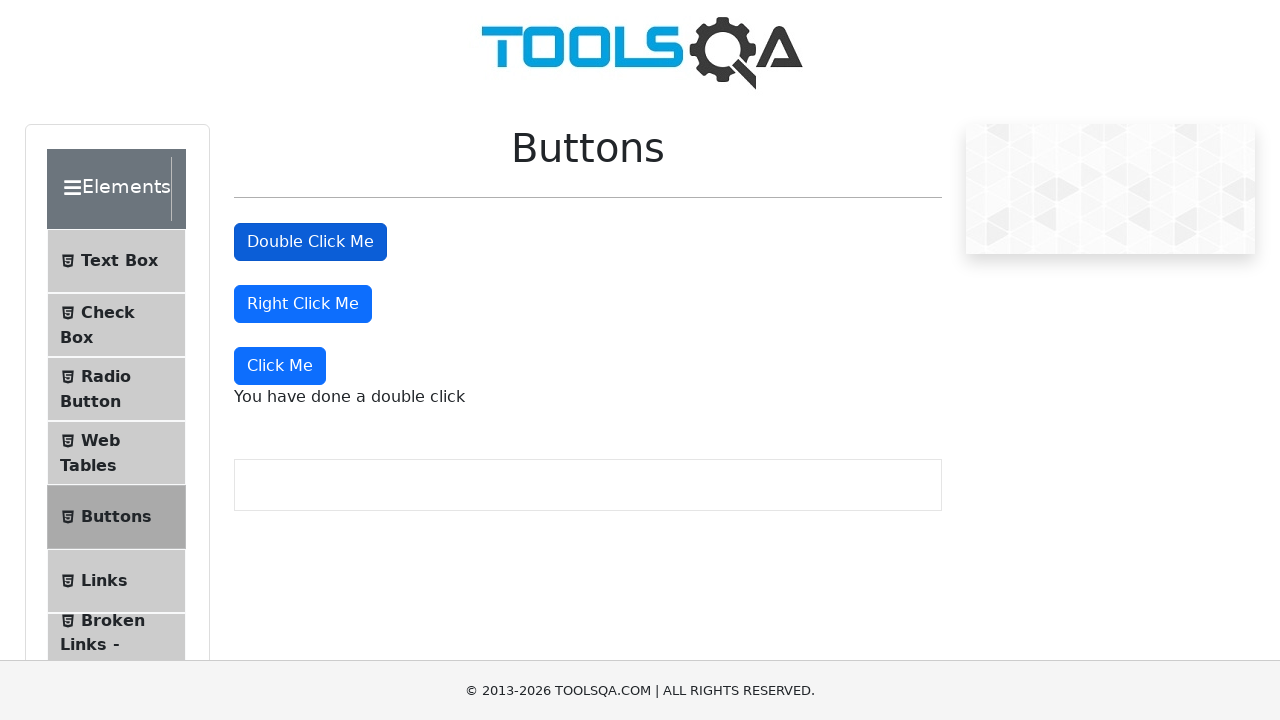

Right clicked the 'Right Click Me' button at (303, 304) on #rightClickBtn
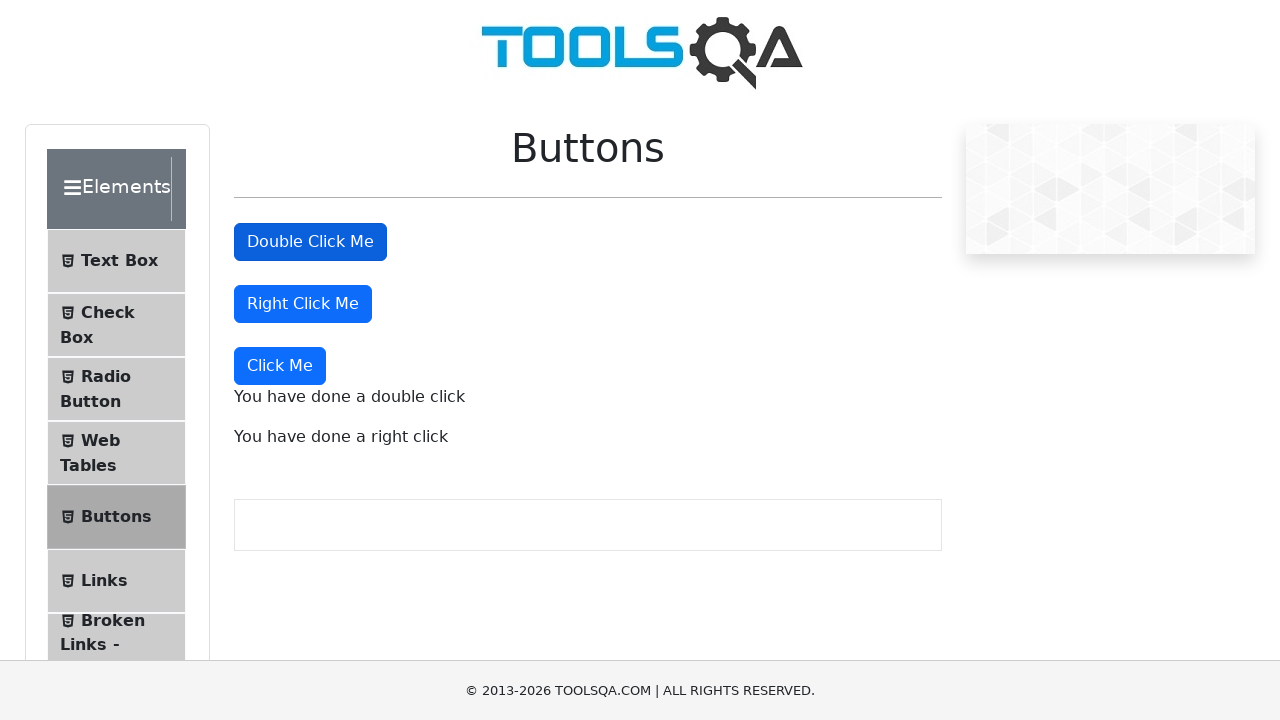

Right click confirmation message appeared
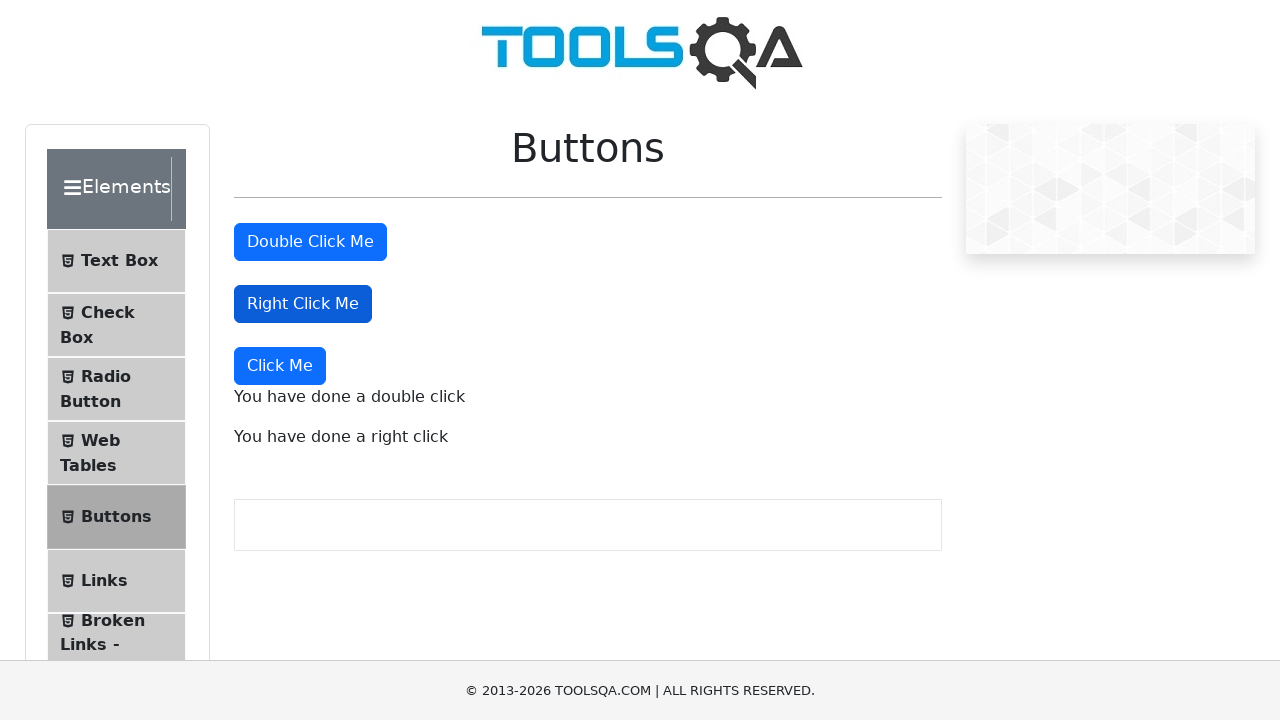

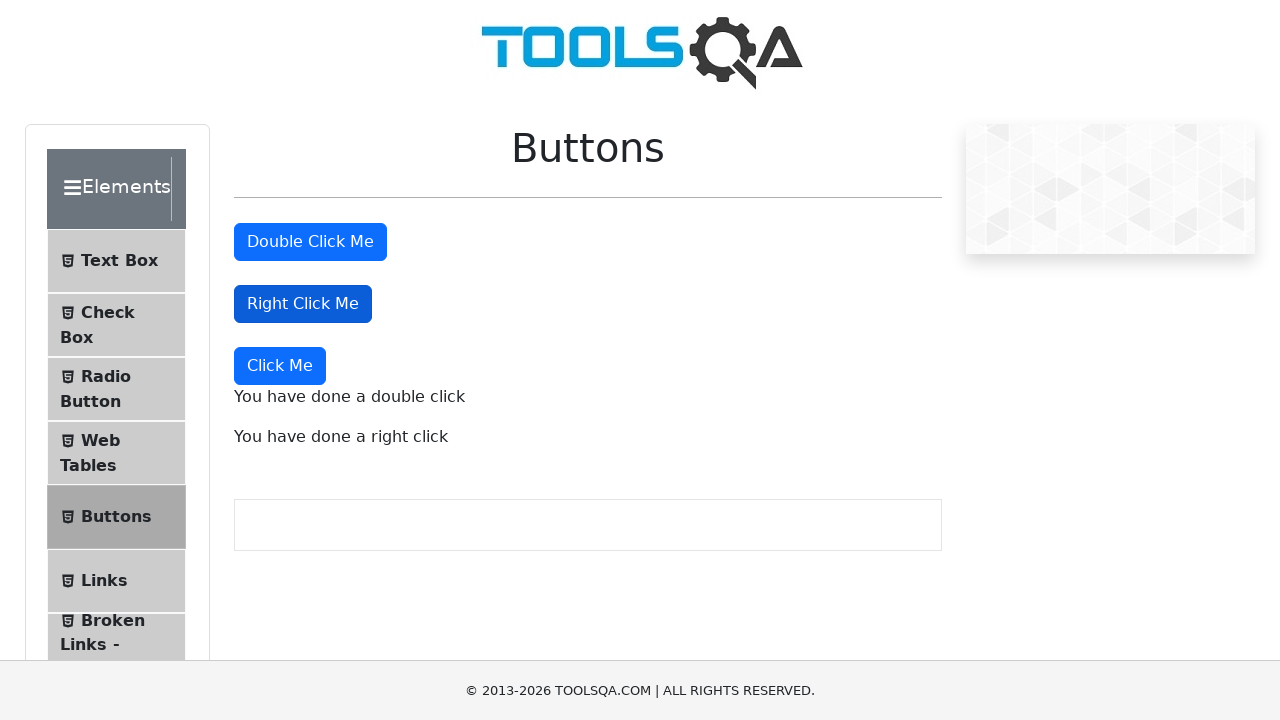